Tests navigation through footer links by clicking on each link in the first column of the footer section and verifying they open in new tabs

Starting URL: https://qaclickacademy.com/practice.php

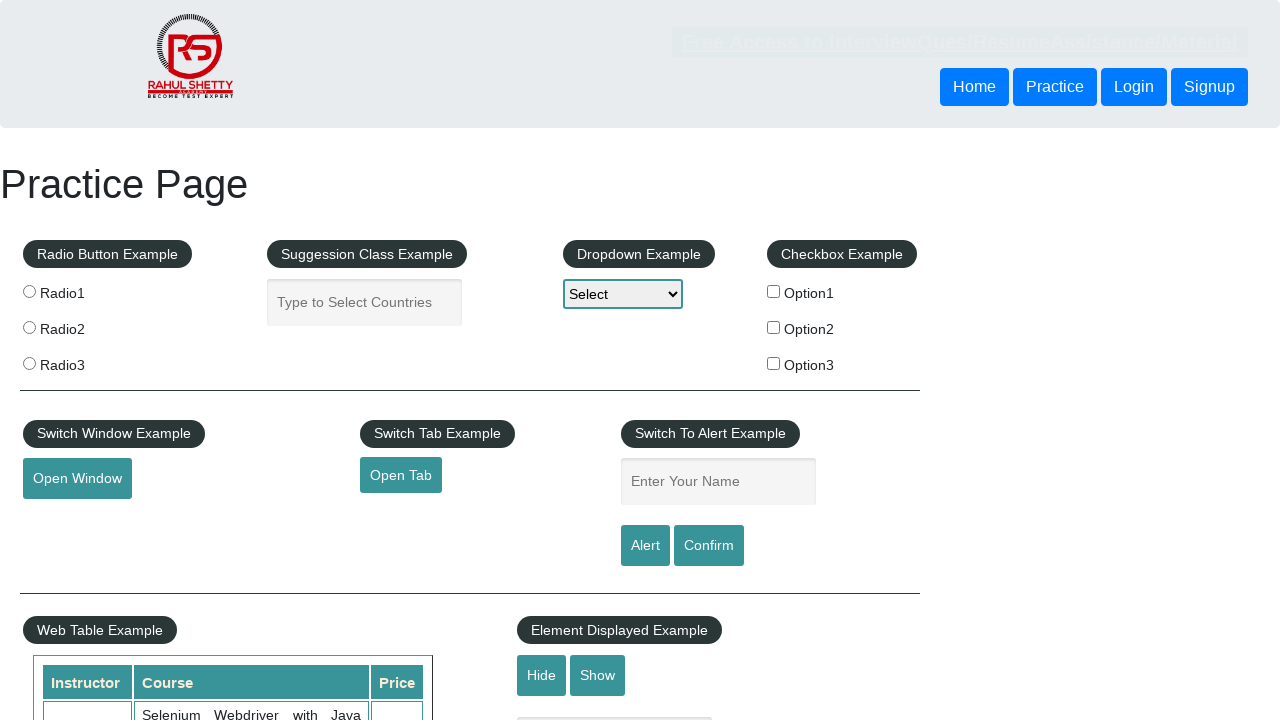

Waited for footer section to load
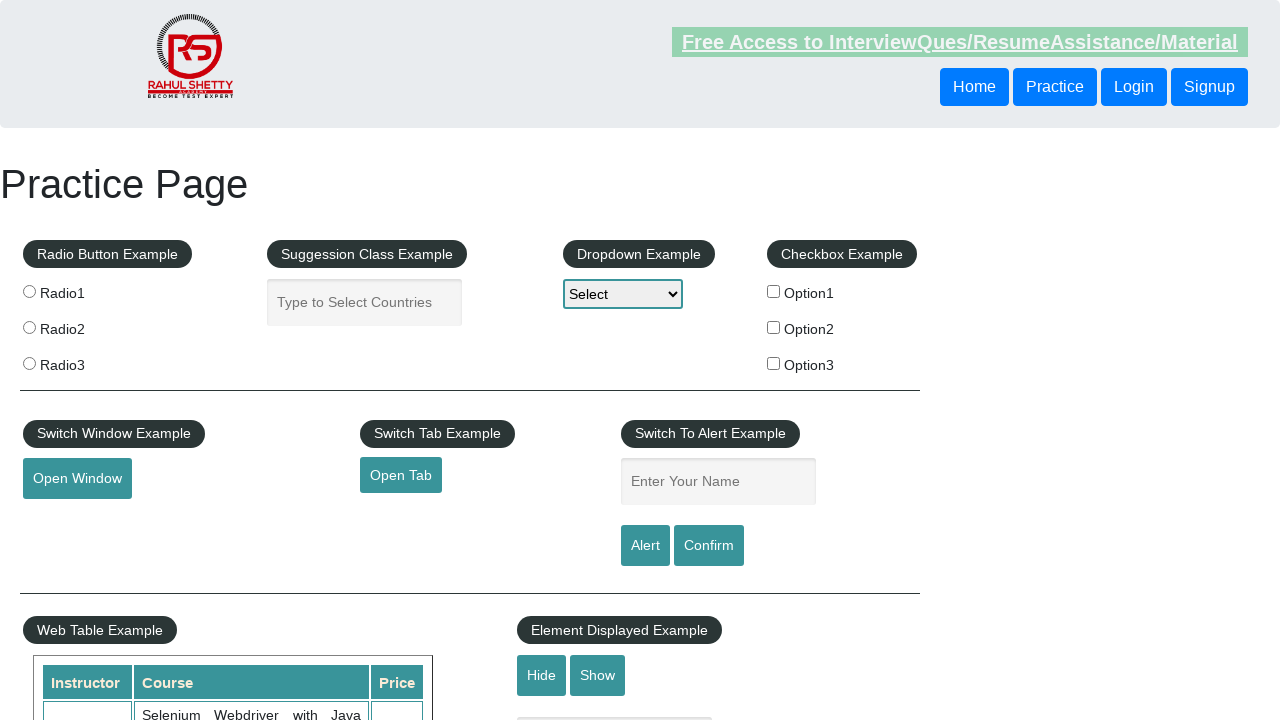

Located footer section
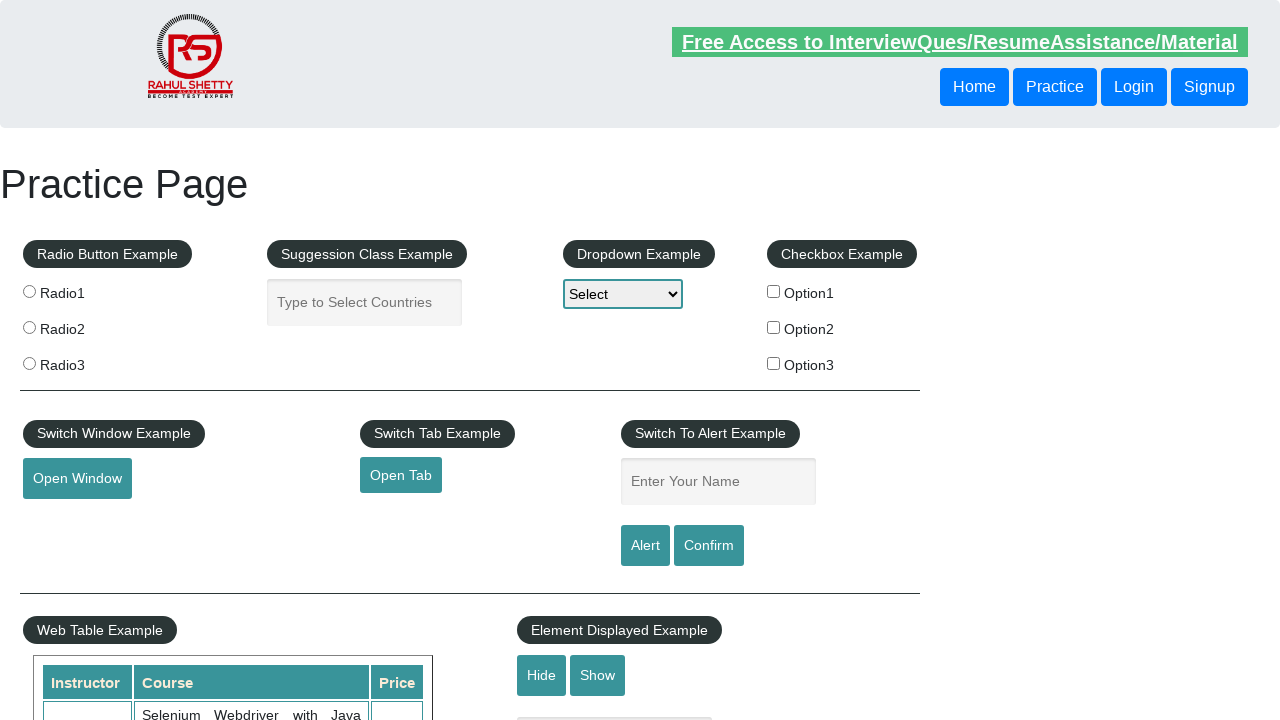

Located first column of footer
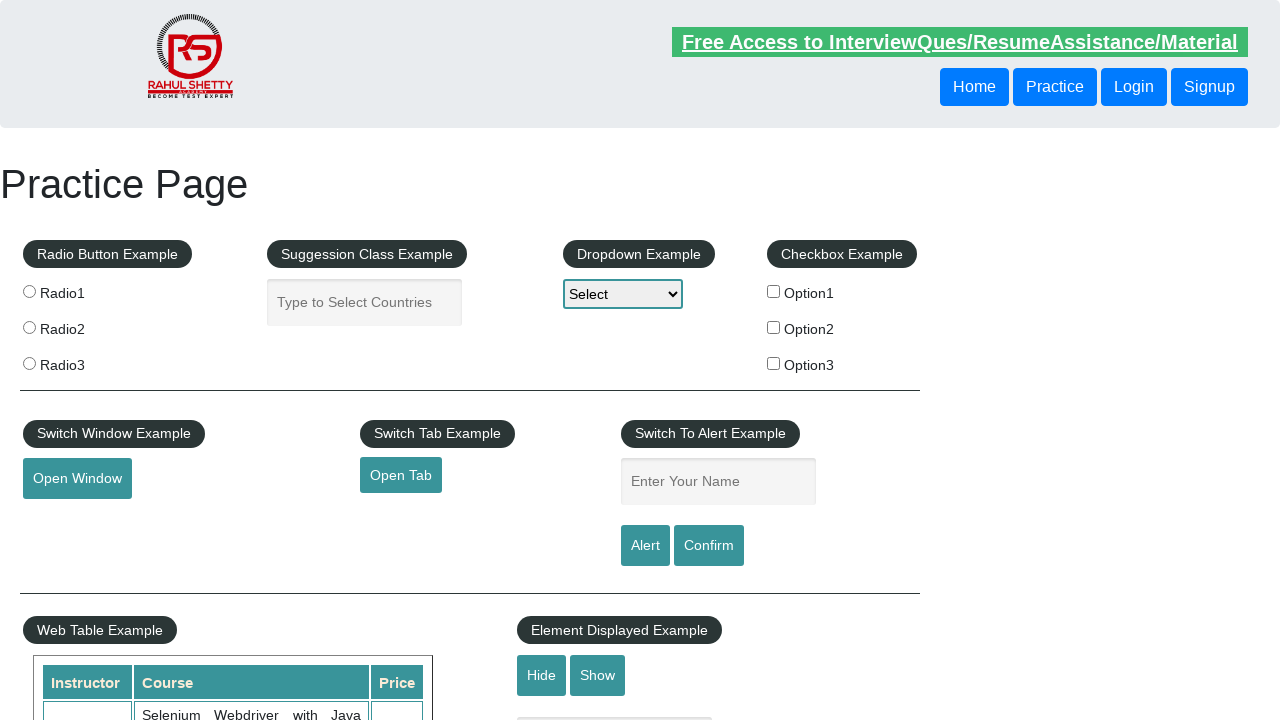

Found 5 links in the first footer column
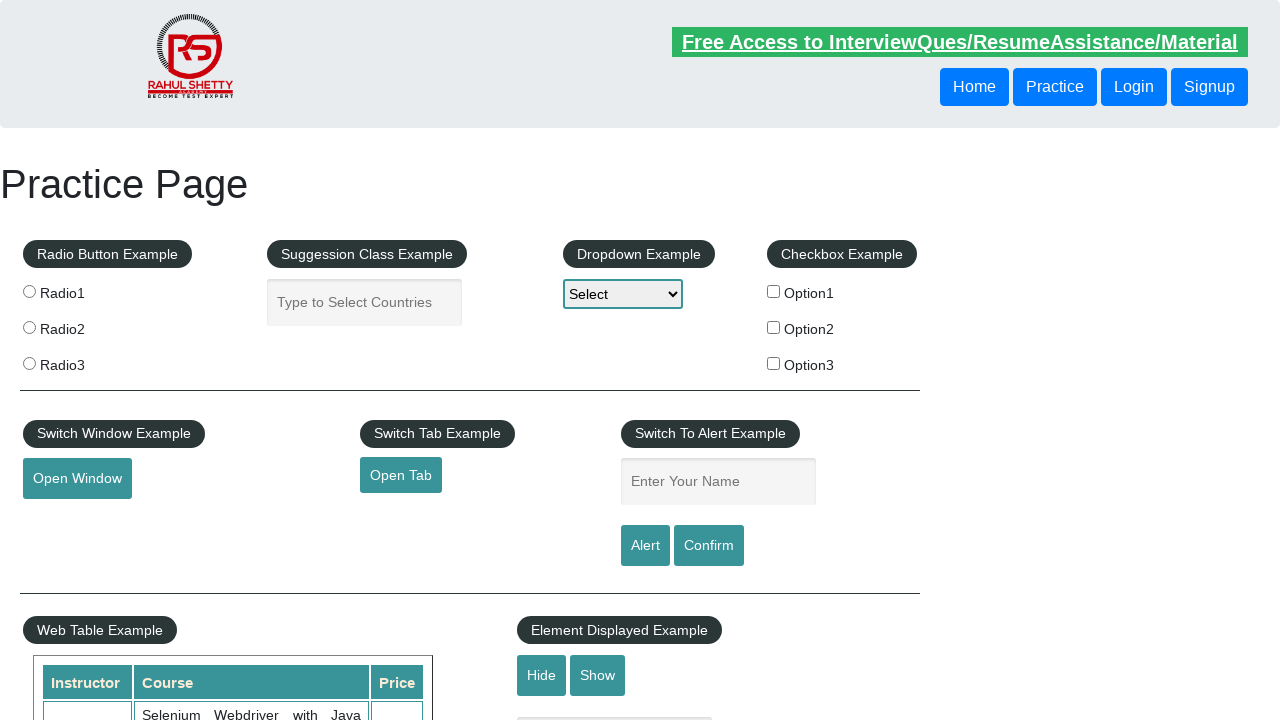

Clicked footer link 1 with Control key to open in new tab at (68, 520) on #gf-BIG >> xpath=//table/tbody/tr/td[1]/ul >> a >> nth=1
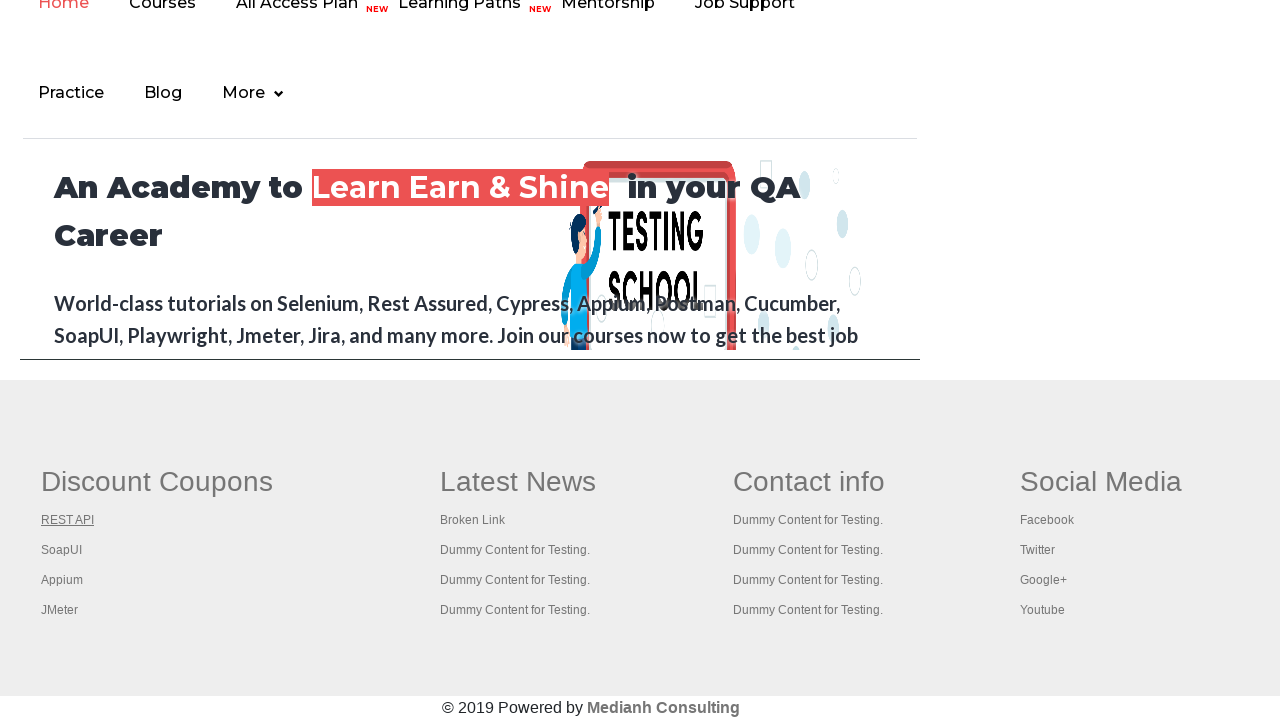

Waited 2 seconds for link 1 to load
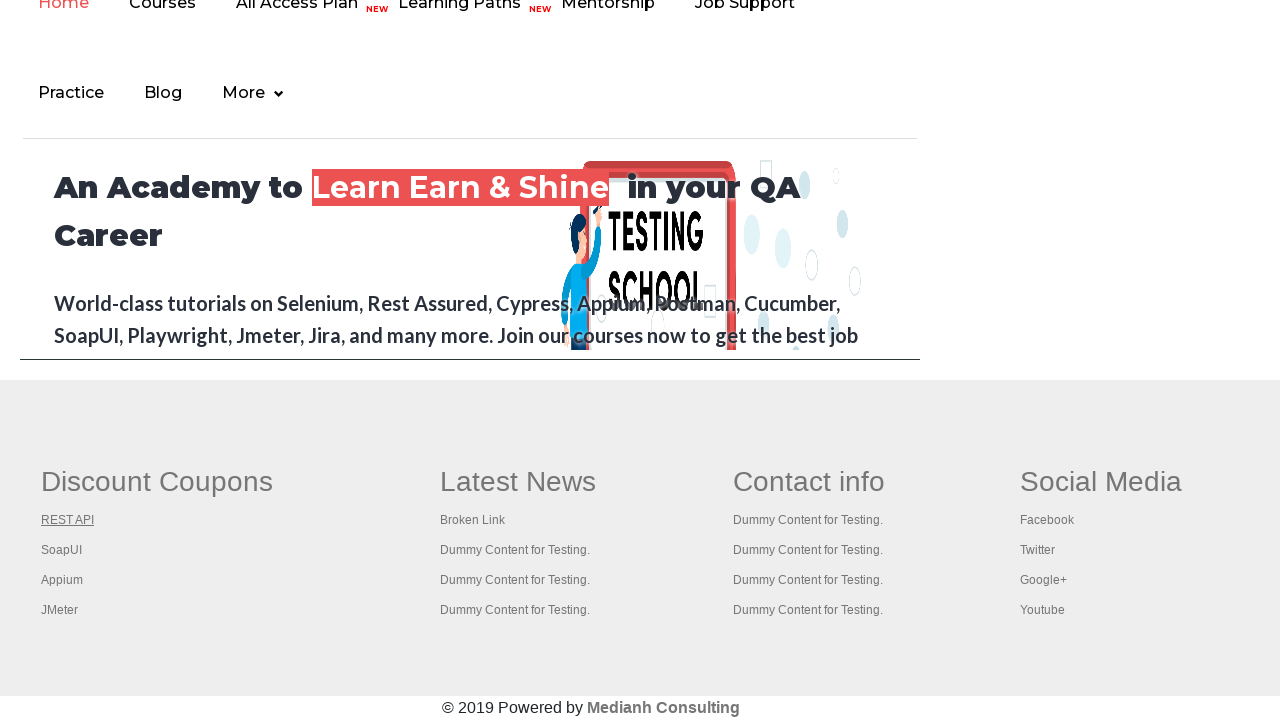

Clicked footer link 2 with Control key to open in new tab at (62, 550) on #gf-BIG >> xpath=//table/tbody/tr/td[1]/ul >> a >> nth=2
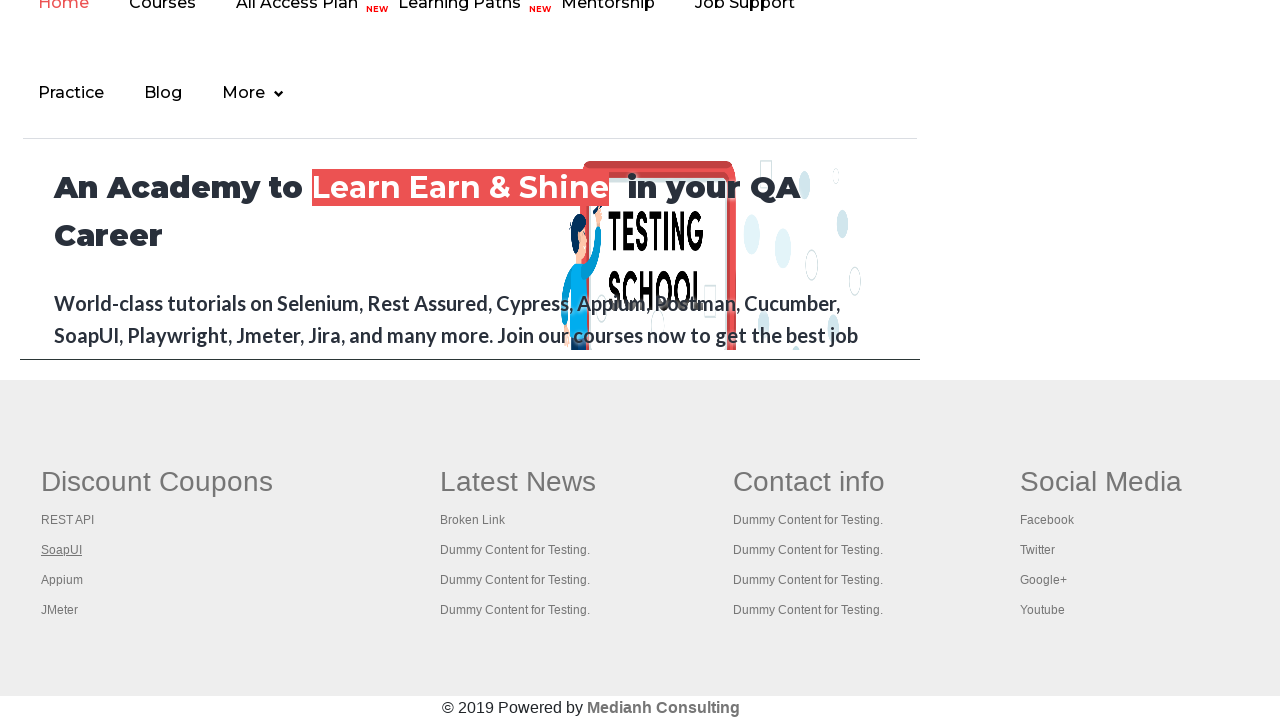

Waited 2 seconds for link 2 to load
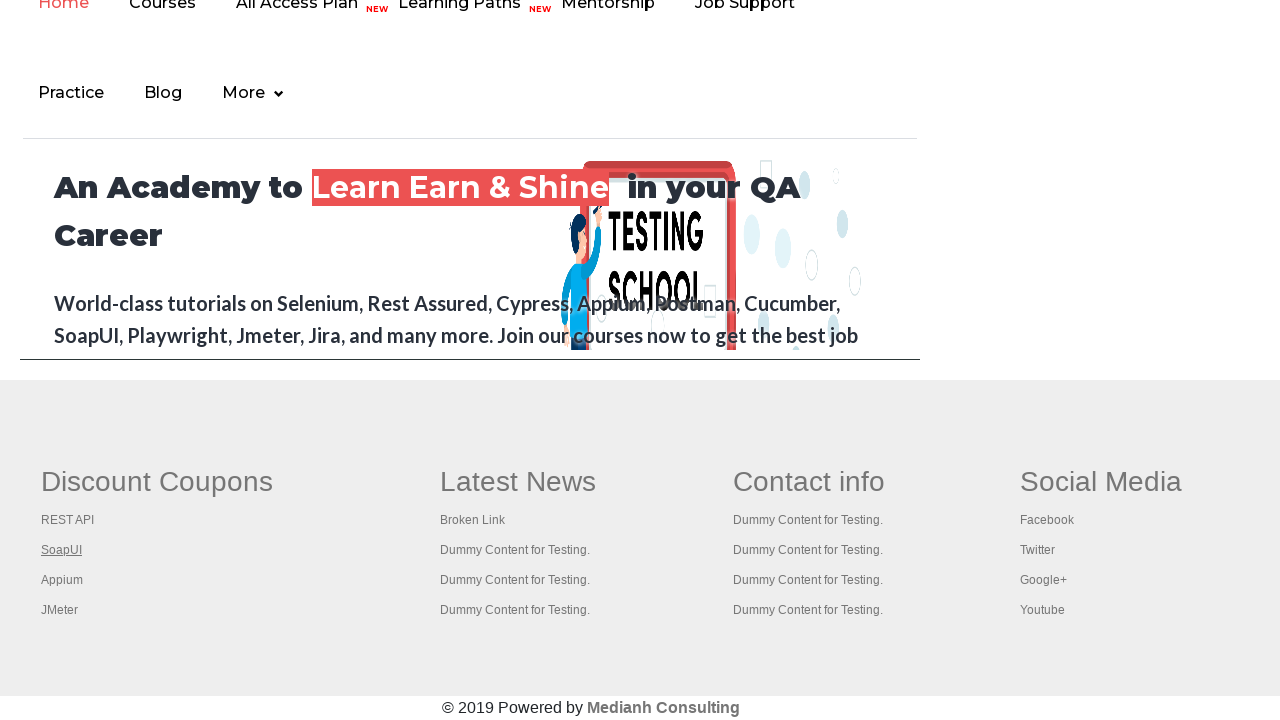

Clicked footer link 3 with Control key to open in new tab at (62, 580) on #gf-BIG >> xpath=//table/tbody/tr/td[1]/ul >> a >> nth=3
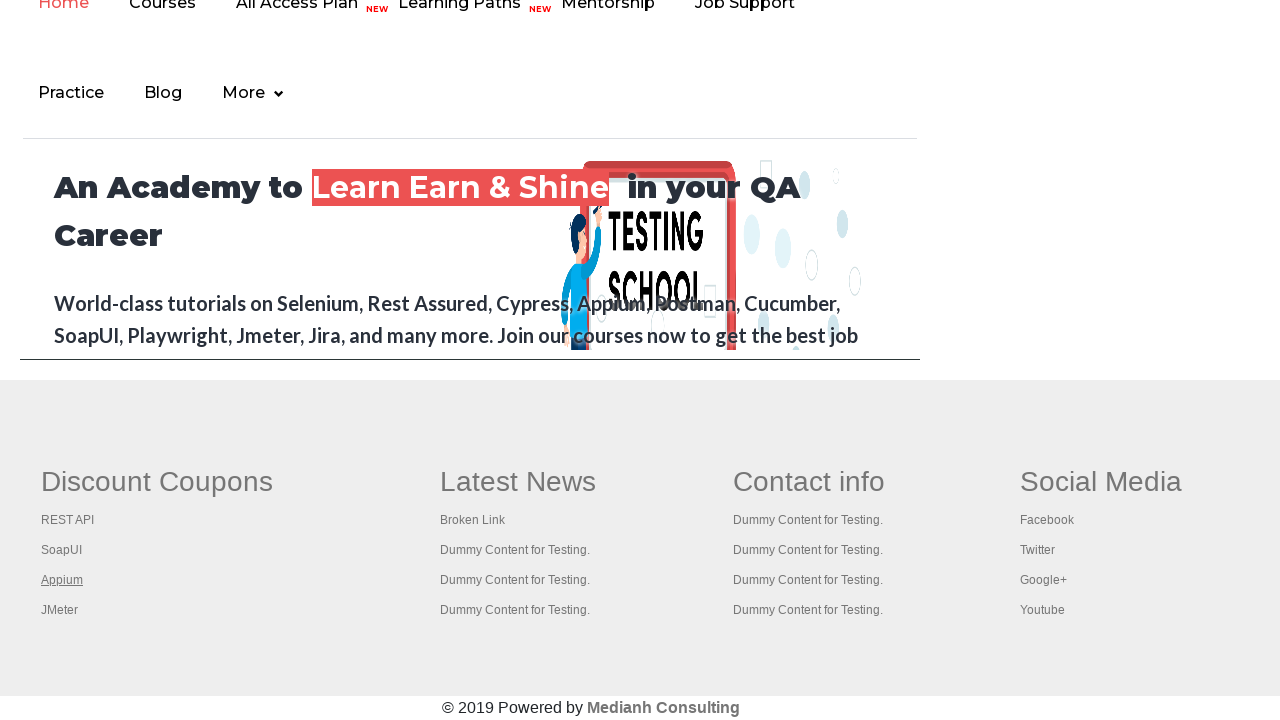

Waited 2 seconds for link 3 to load
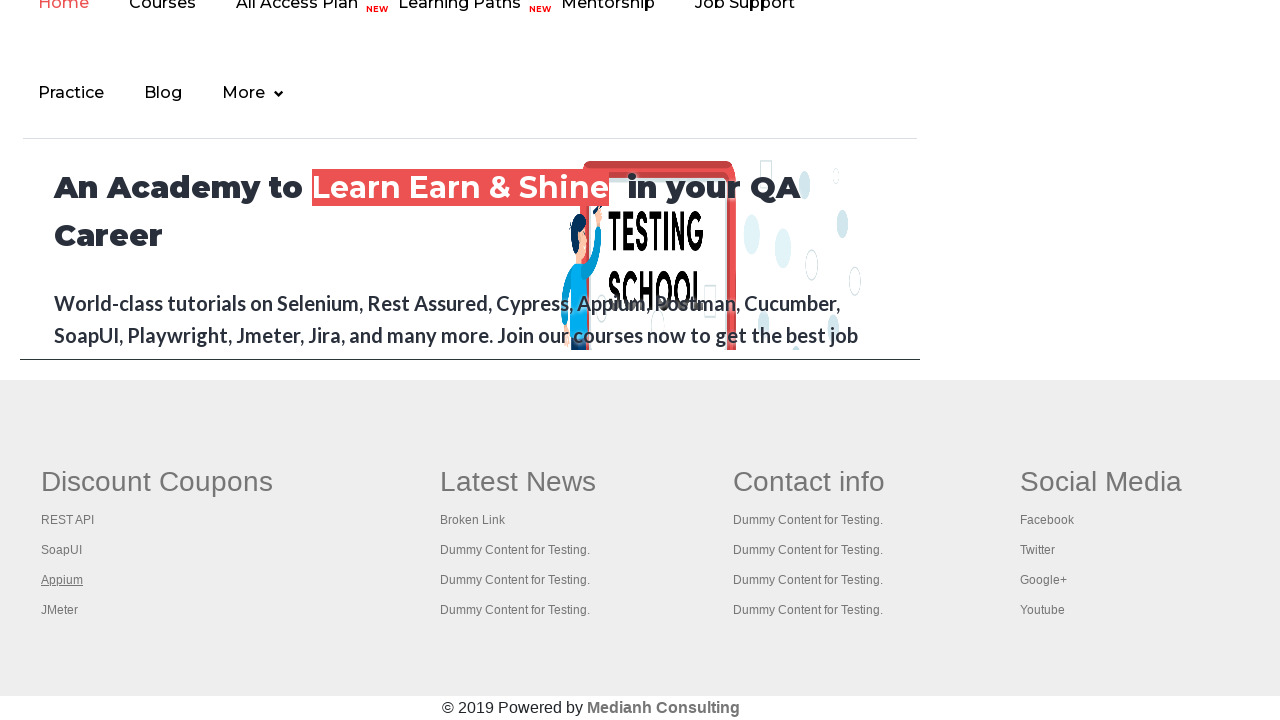

Clicked footer link 4 with Control key to open in new tab at (60, 610) on #gf-BIG >> xpath=//table/tbody/tr/td[1]/ul >> a >> nth=4
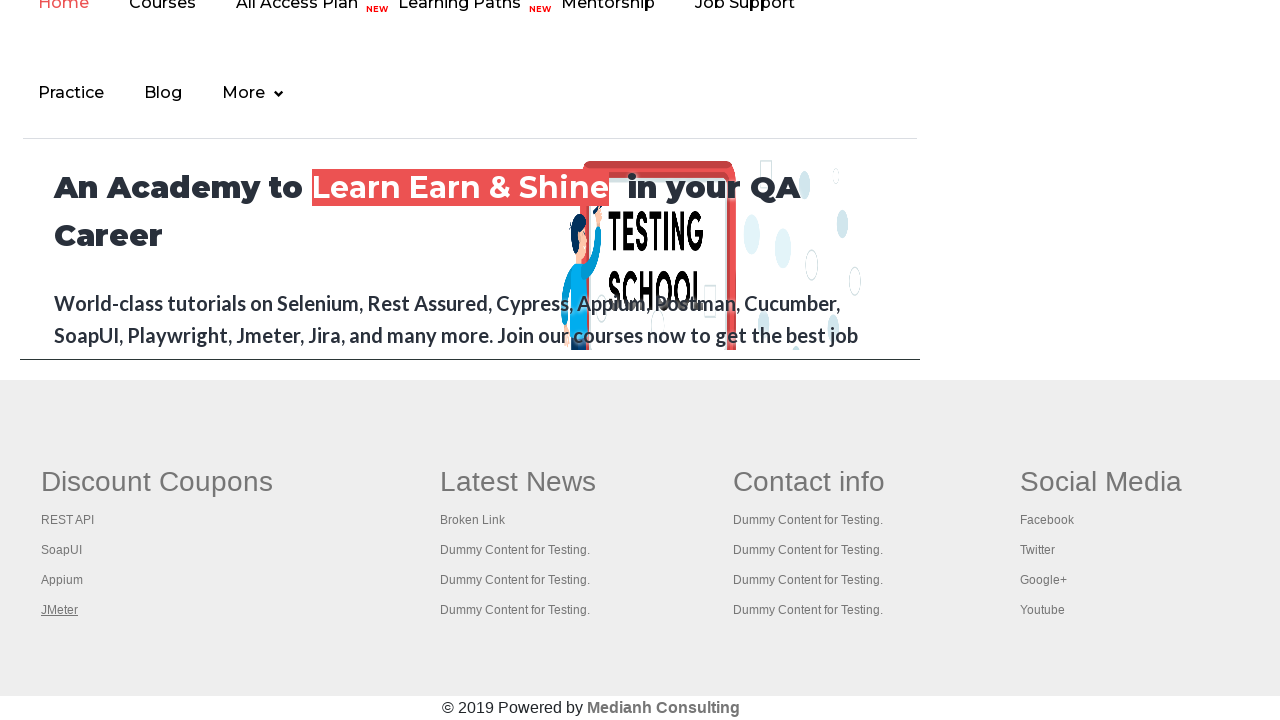

Waited 2 seconds for link 4 to load
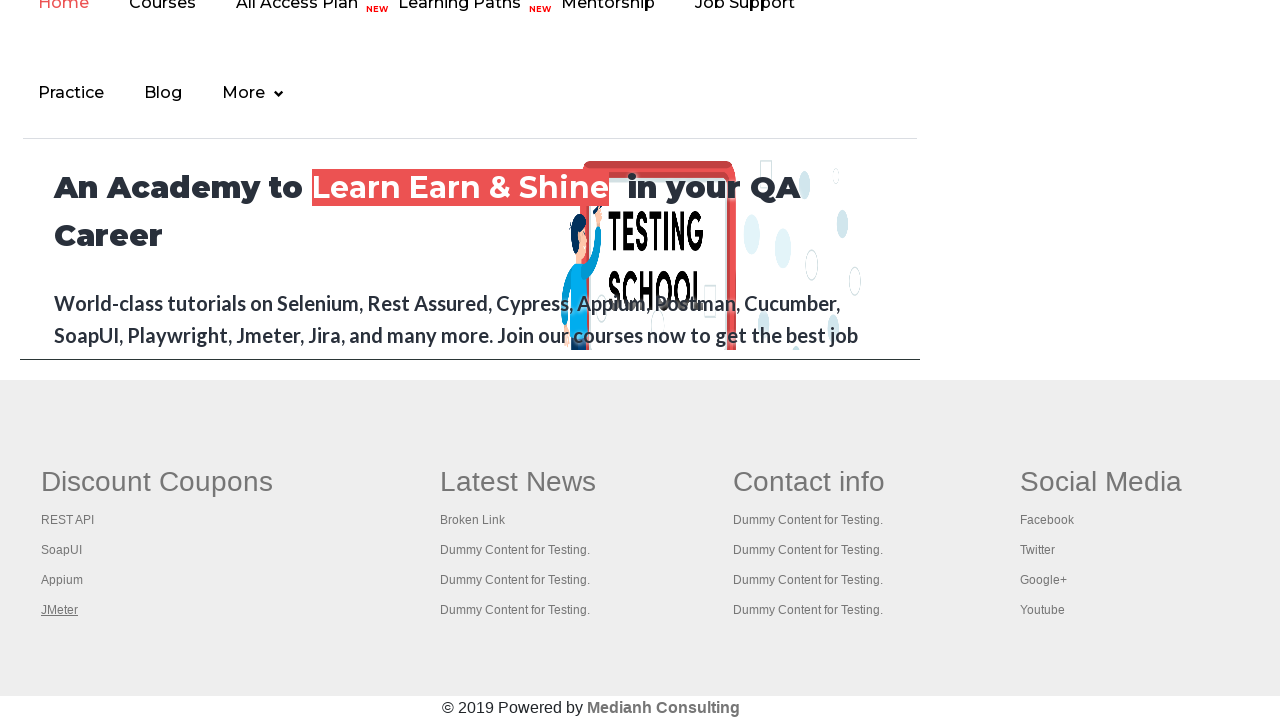

Retrieved all open pages/tabs (5 total)
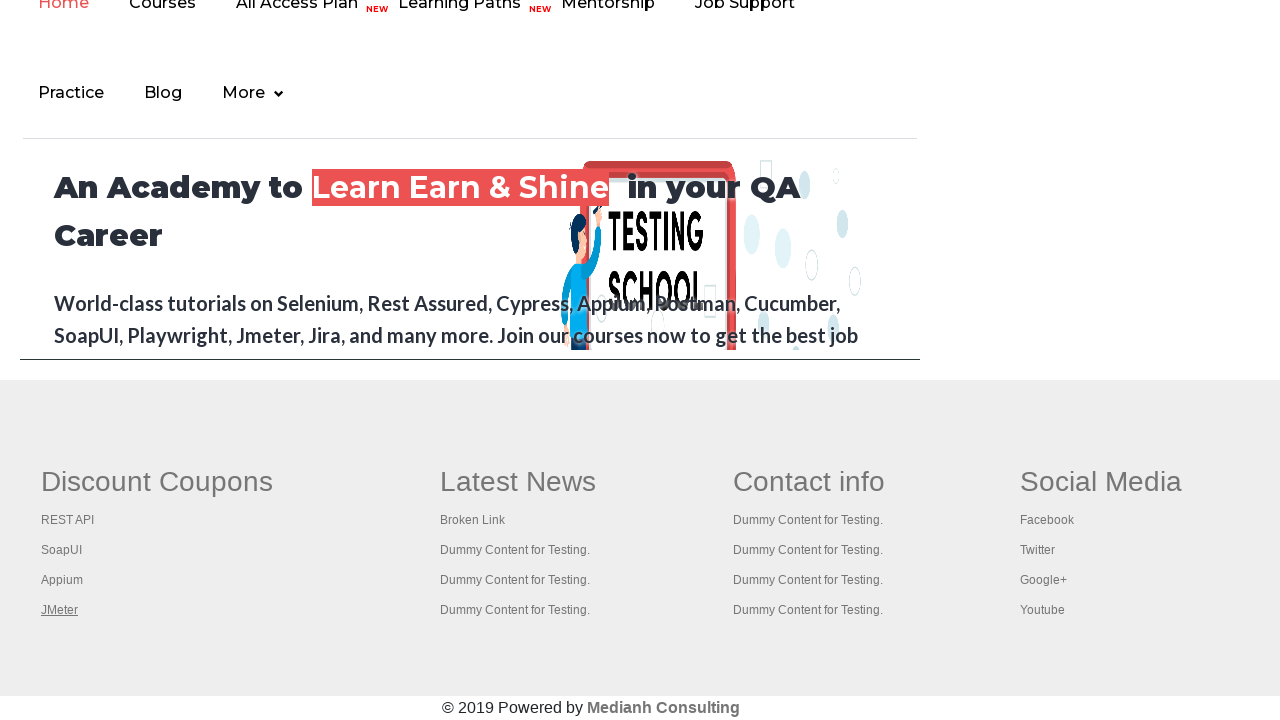

Brought tab to front
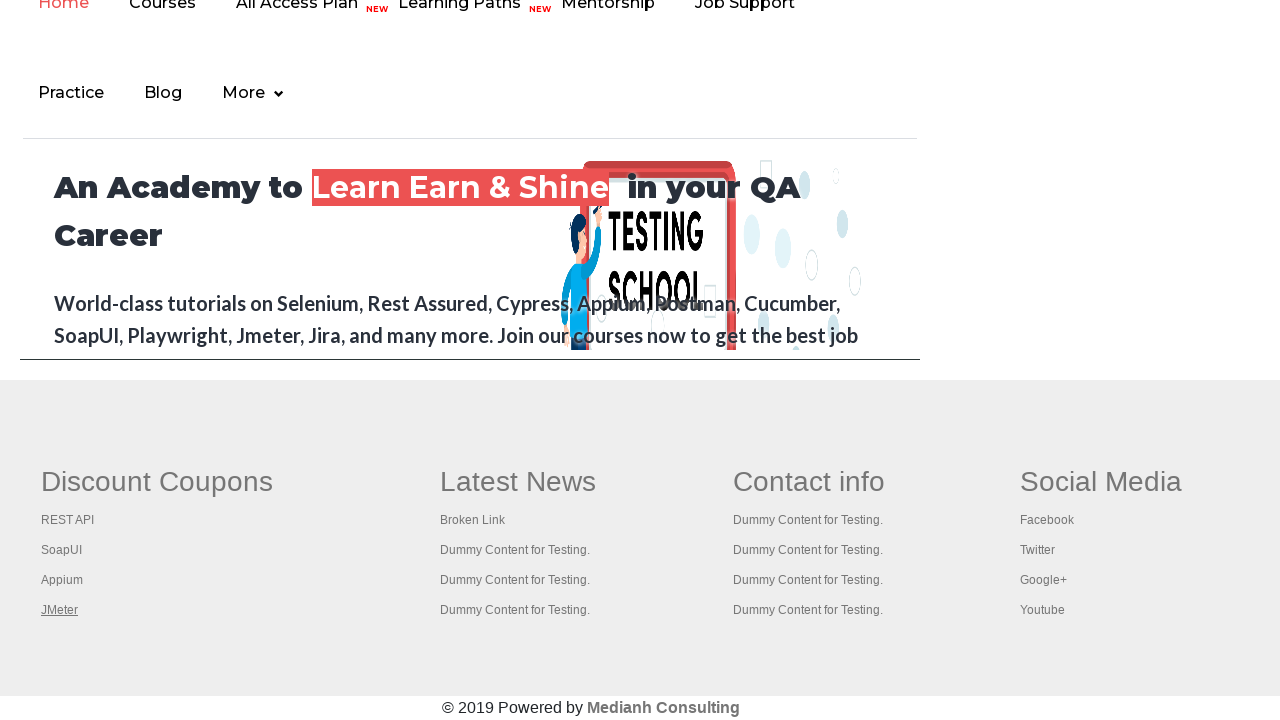

Tab loaded with domcontentloaded state
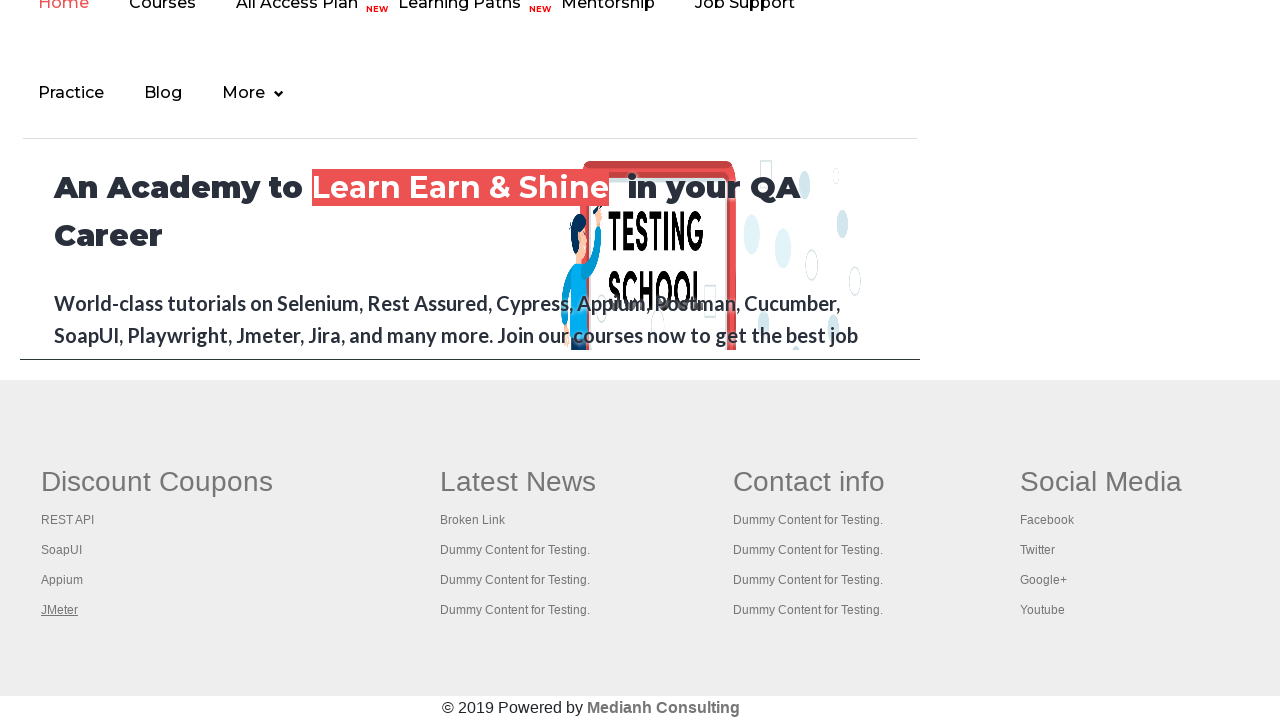

Brought tab to front
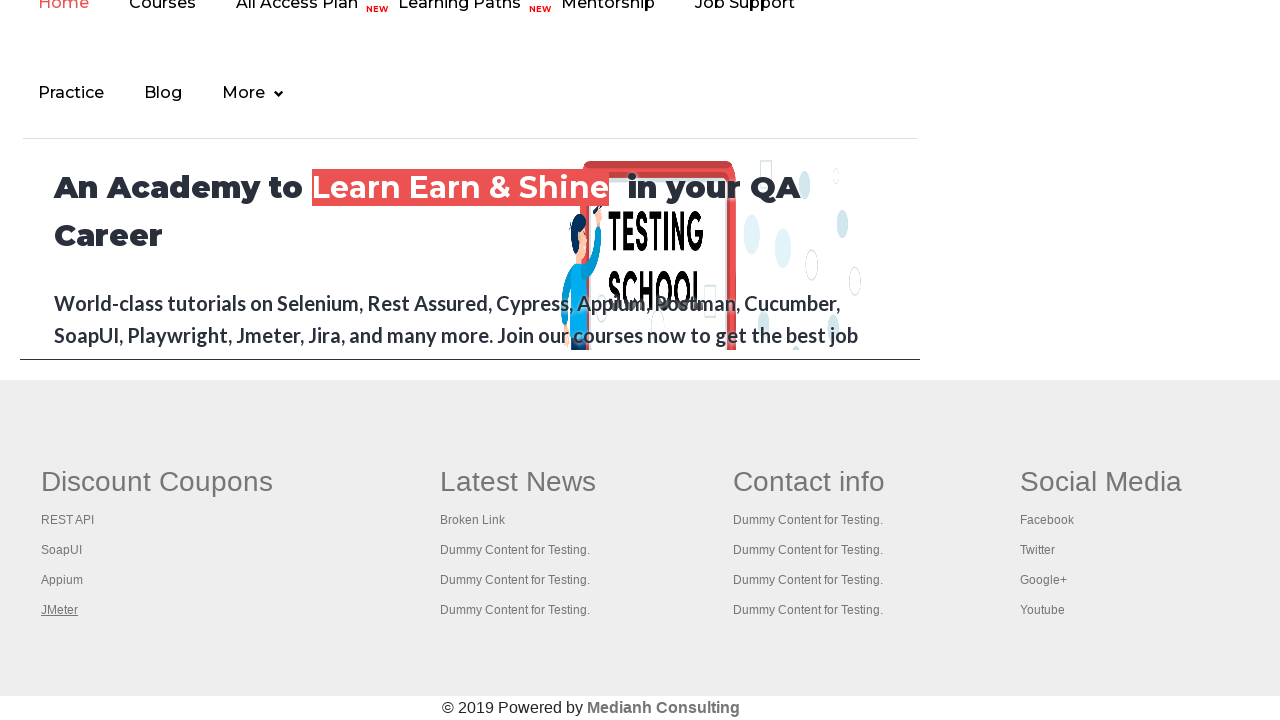

Tab loaded with domcontentloaded state
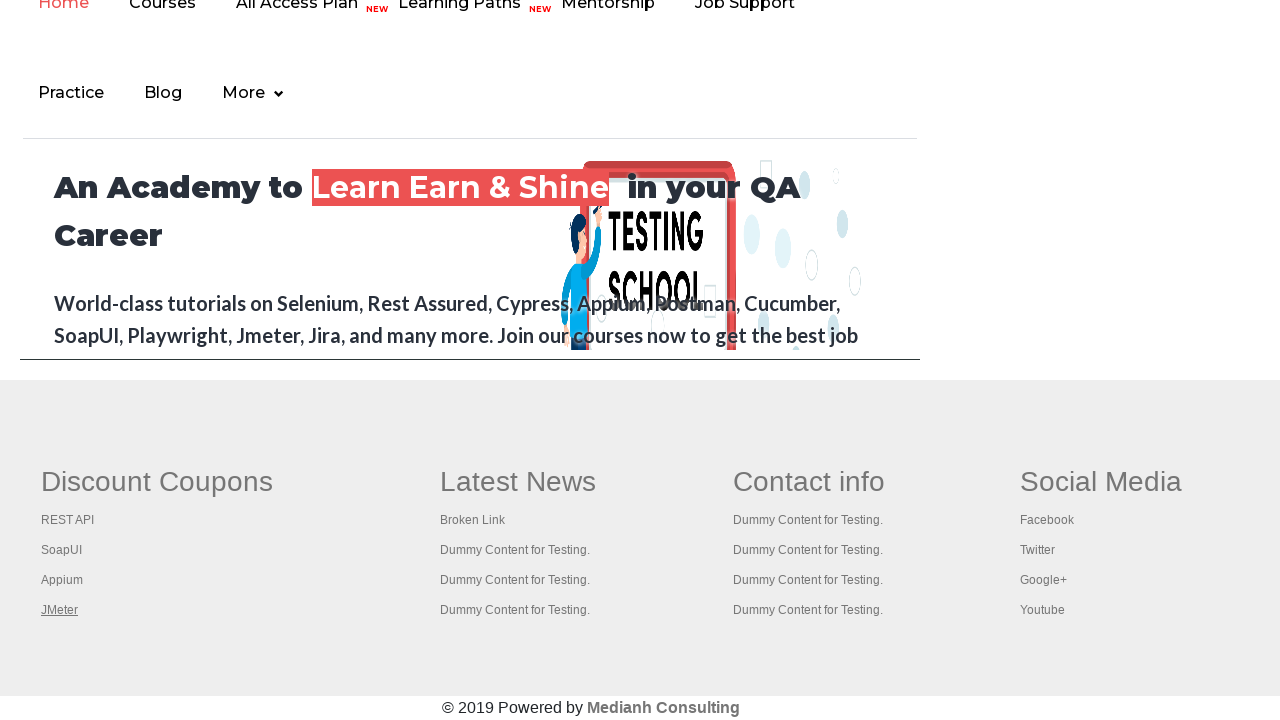

Brought tab to front
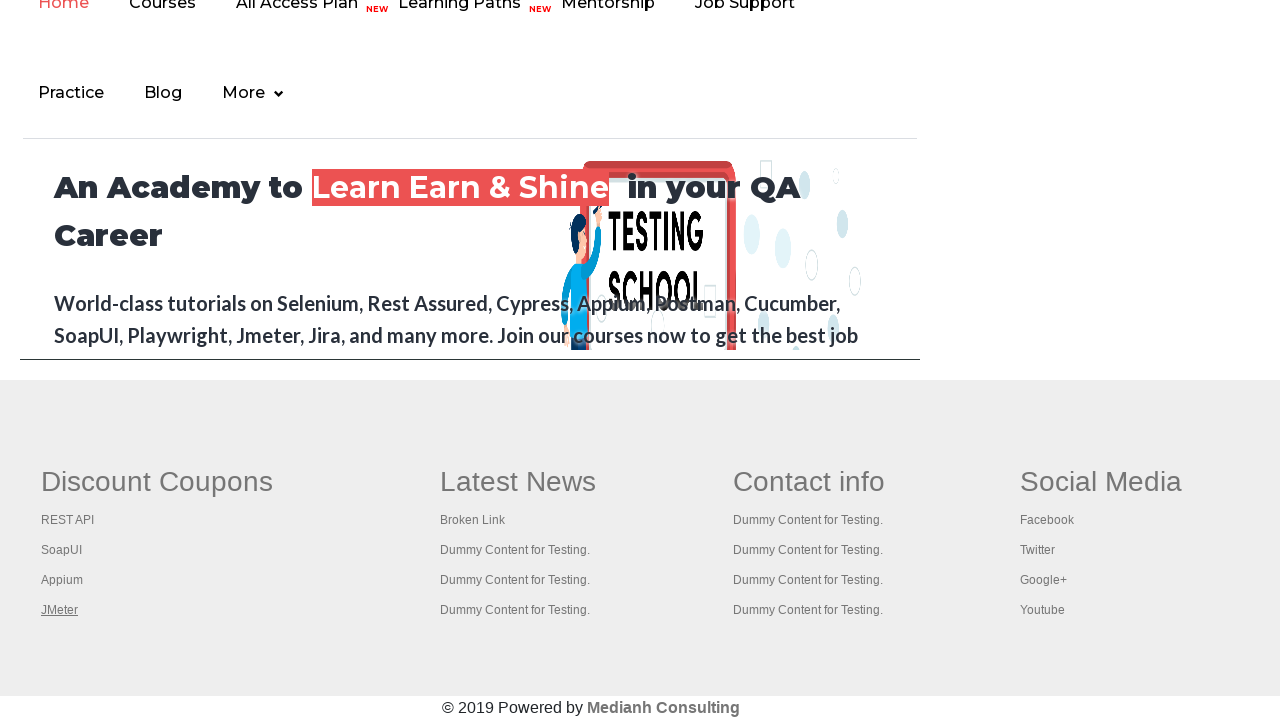

Tab loaded with domcontentloaded state
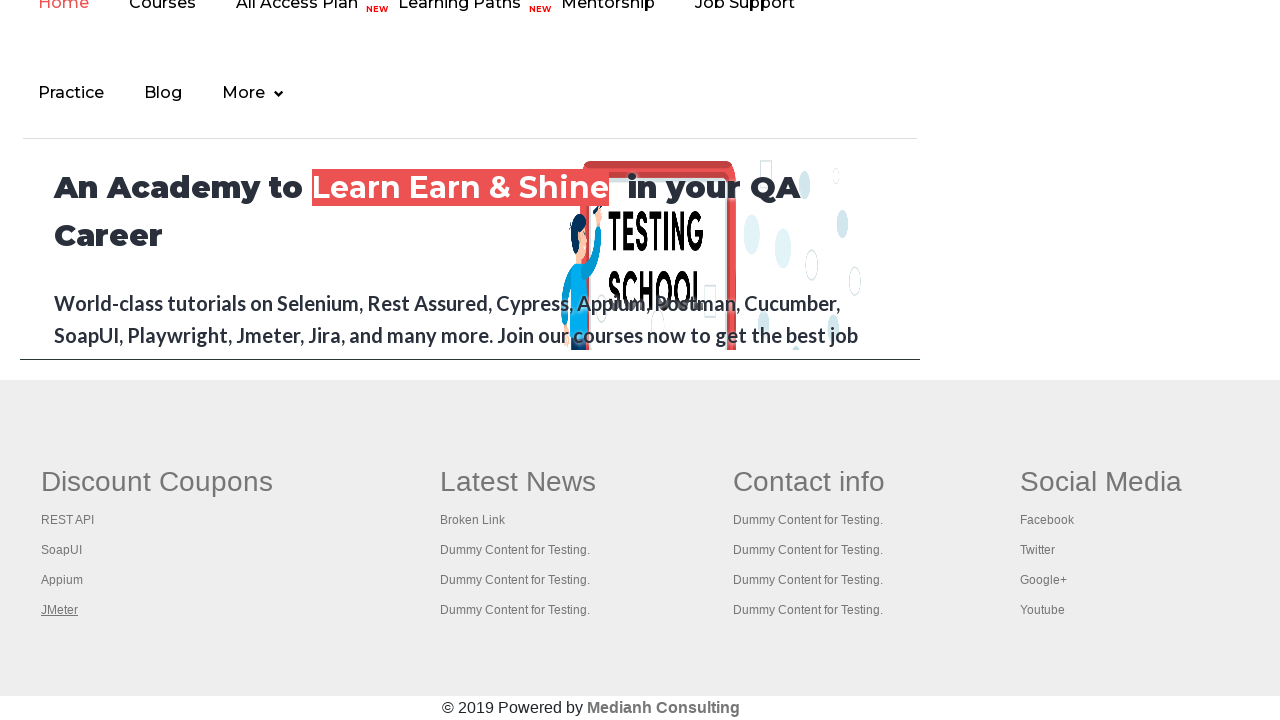

Brought tab to front
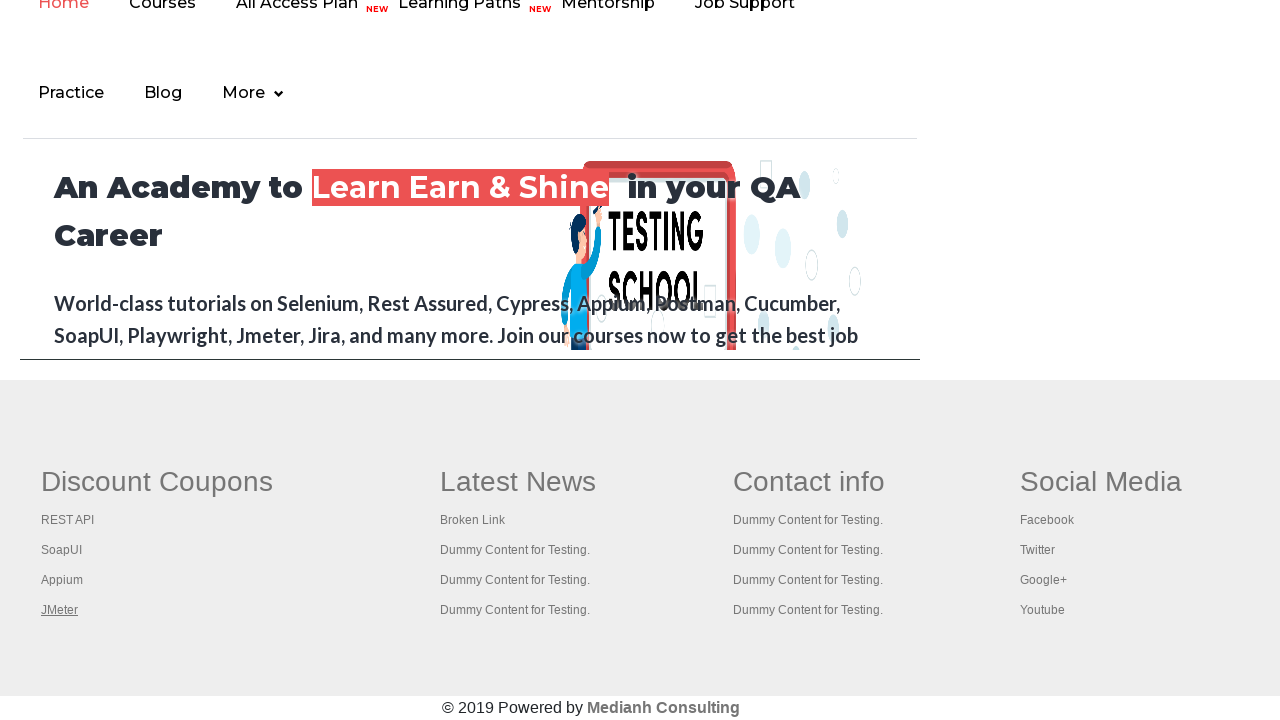

Tab loaded with domcontentloaded state
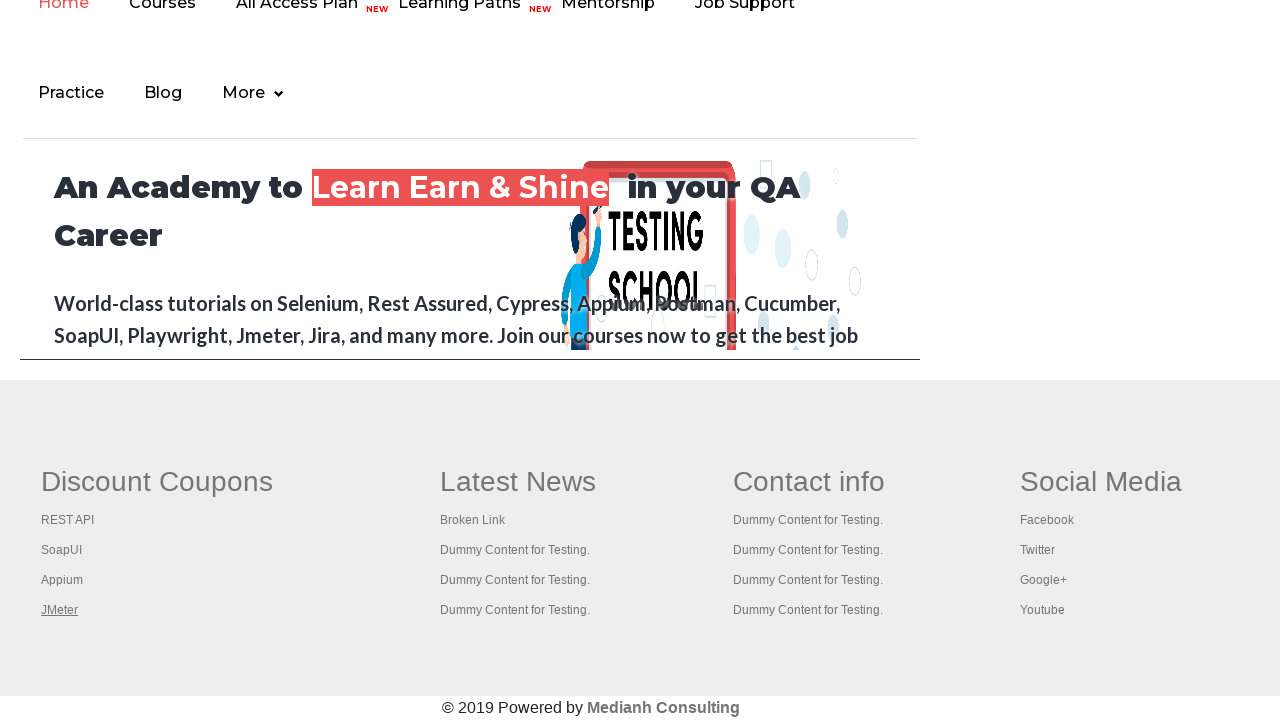

Brought tab to front
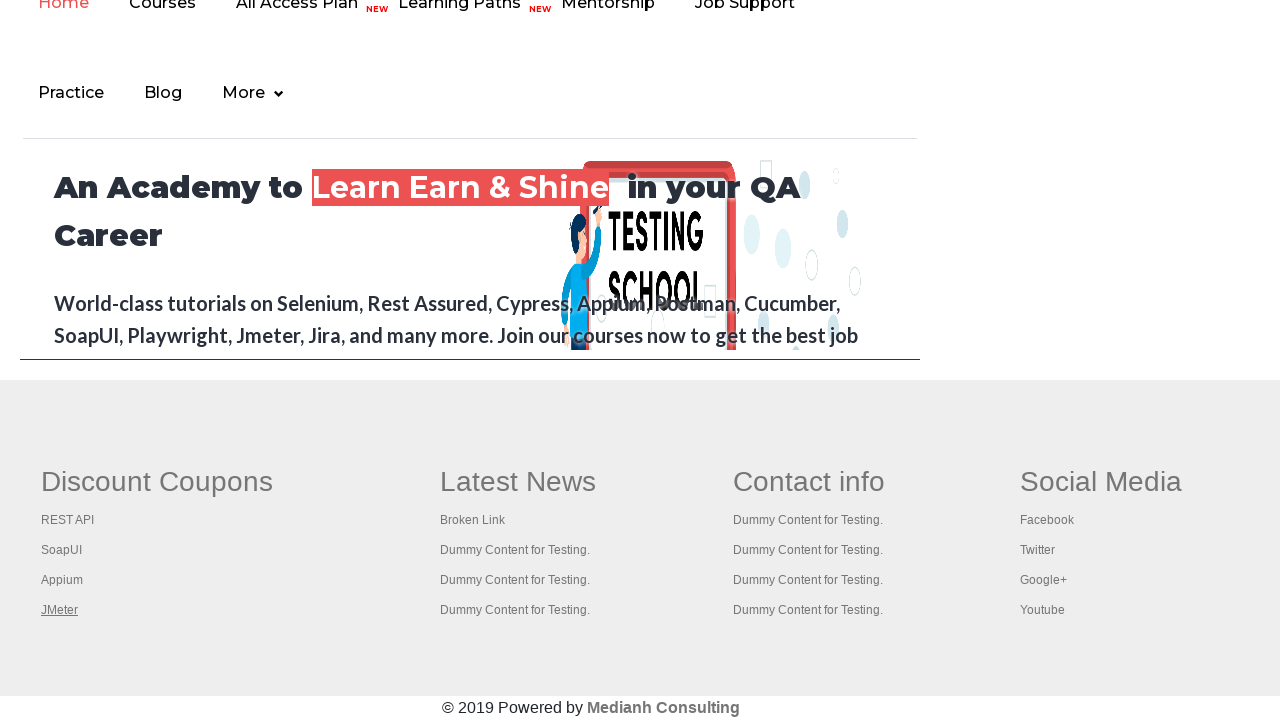

Tab loaded with domcontentloaded state
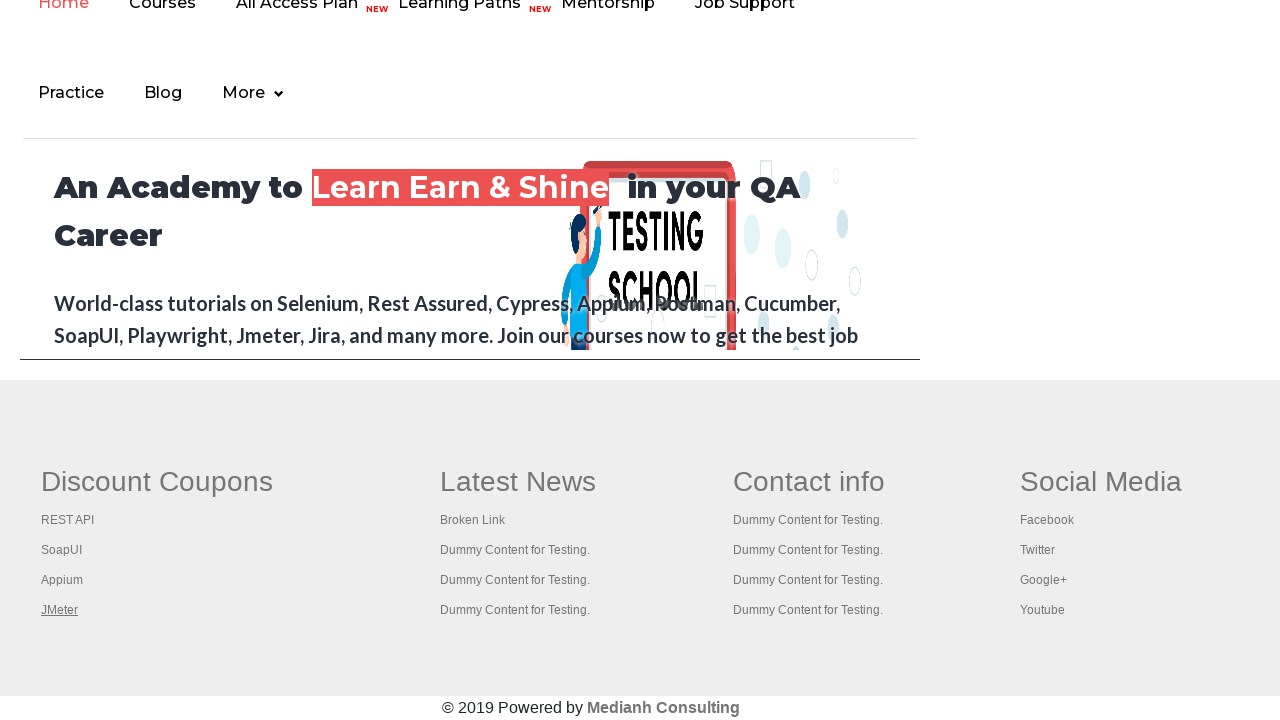

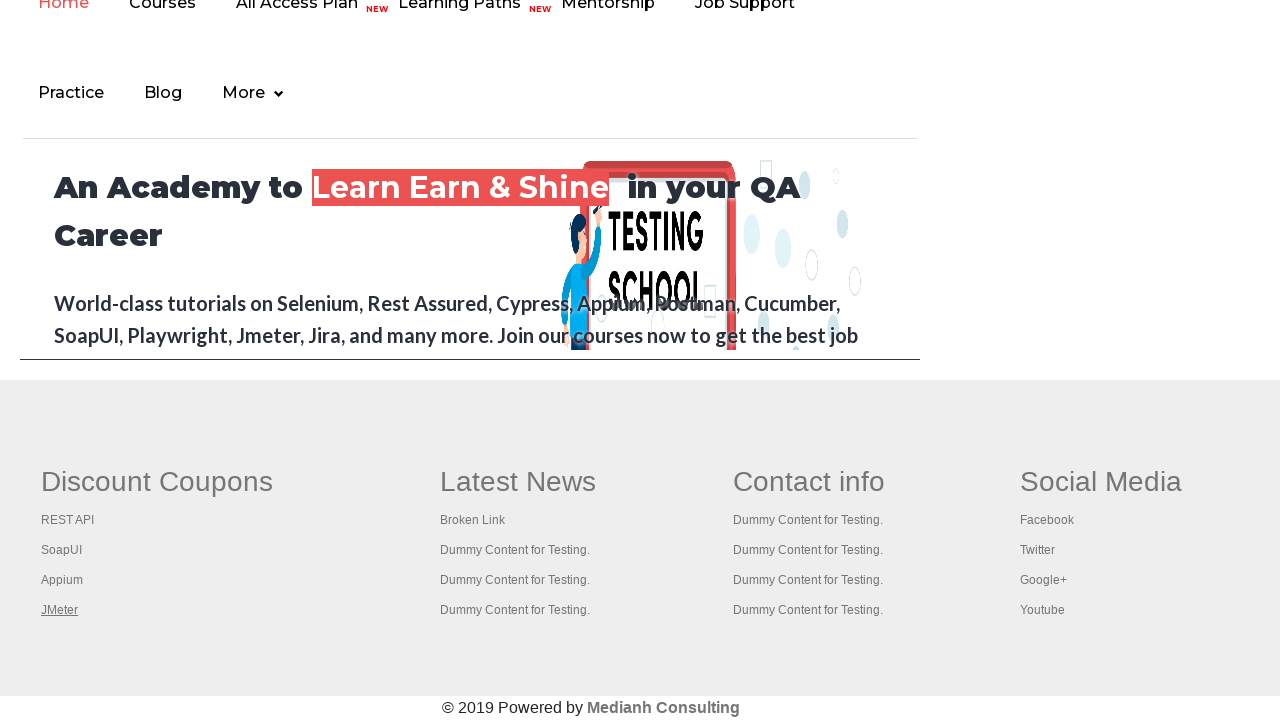